Tests dynamic loading functionality by clicking Start button and verifying "Hello World!" text appears after loading completes

Starting URL: https://automationfc.github.io/dynamic-loading/

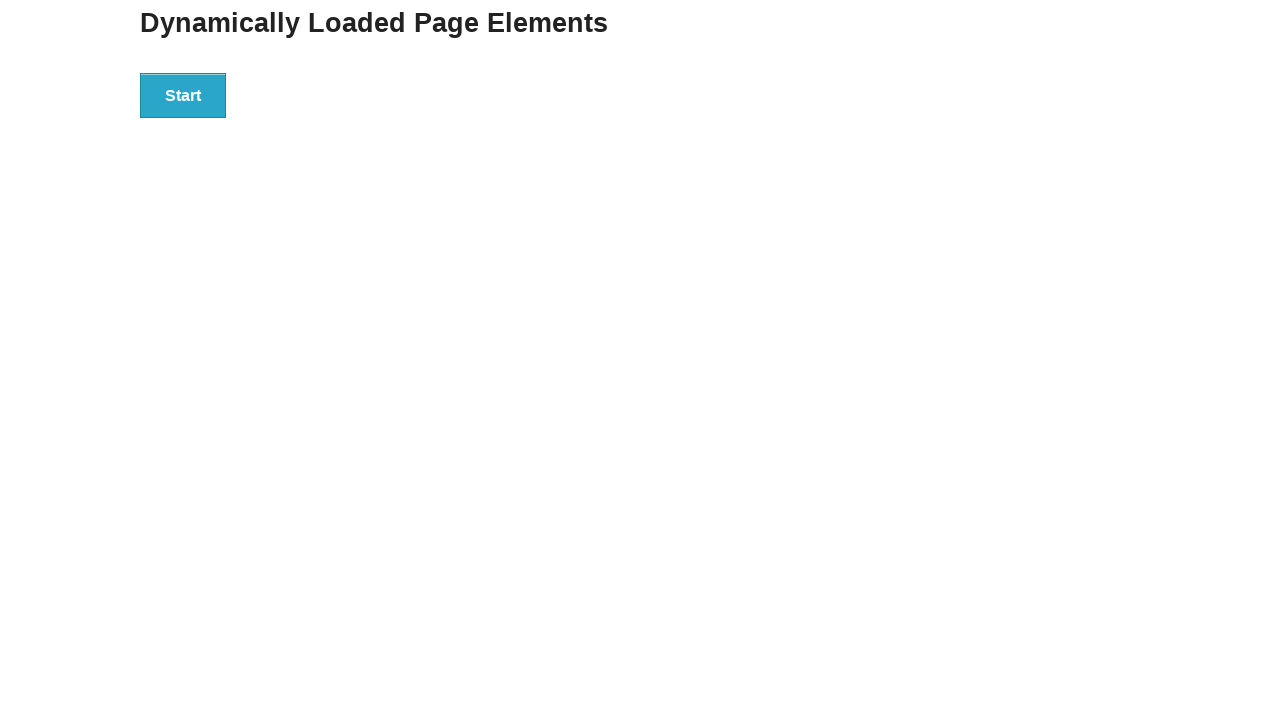

Clicked Start button to trigger dynamic loading at (183, 95) on div#start>button
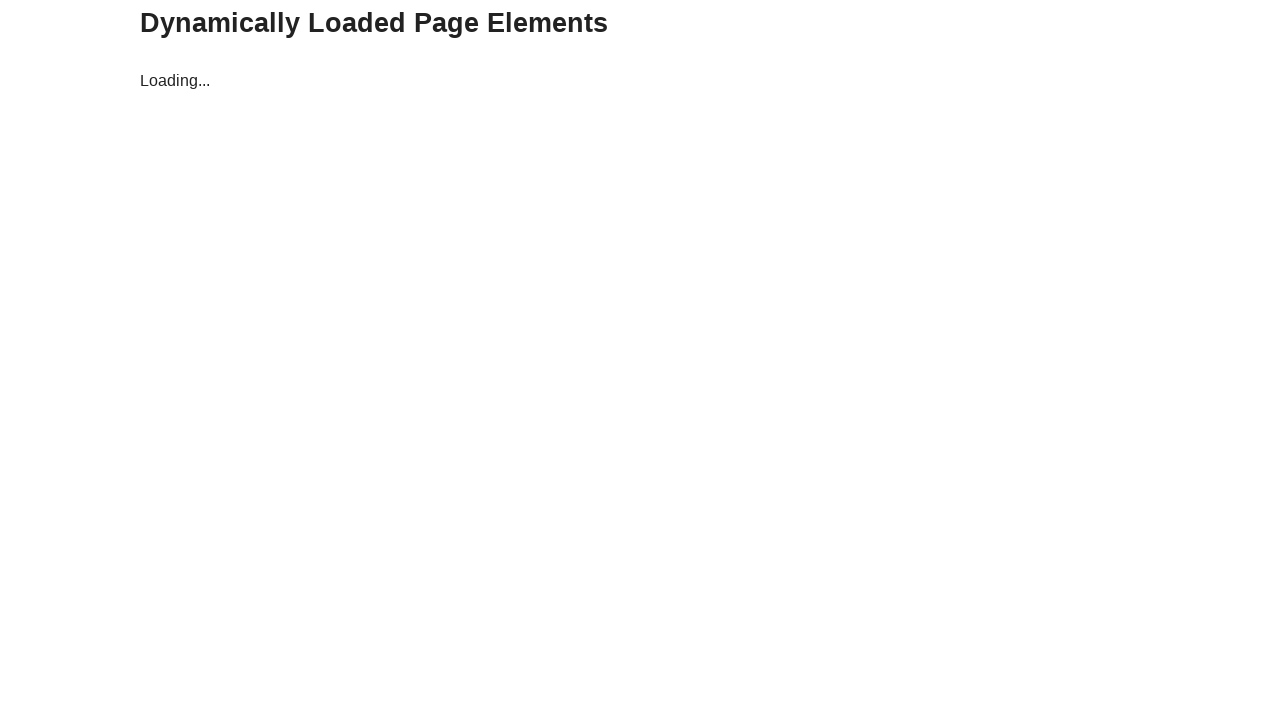

Waited for 'Hello World!' text to appear after loading completes
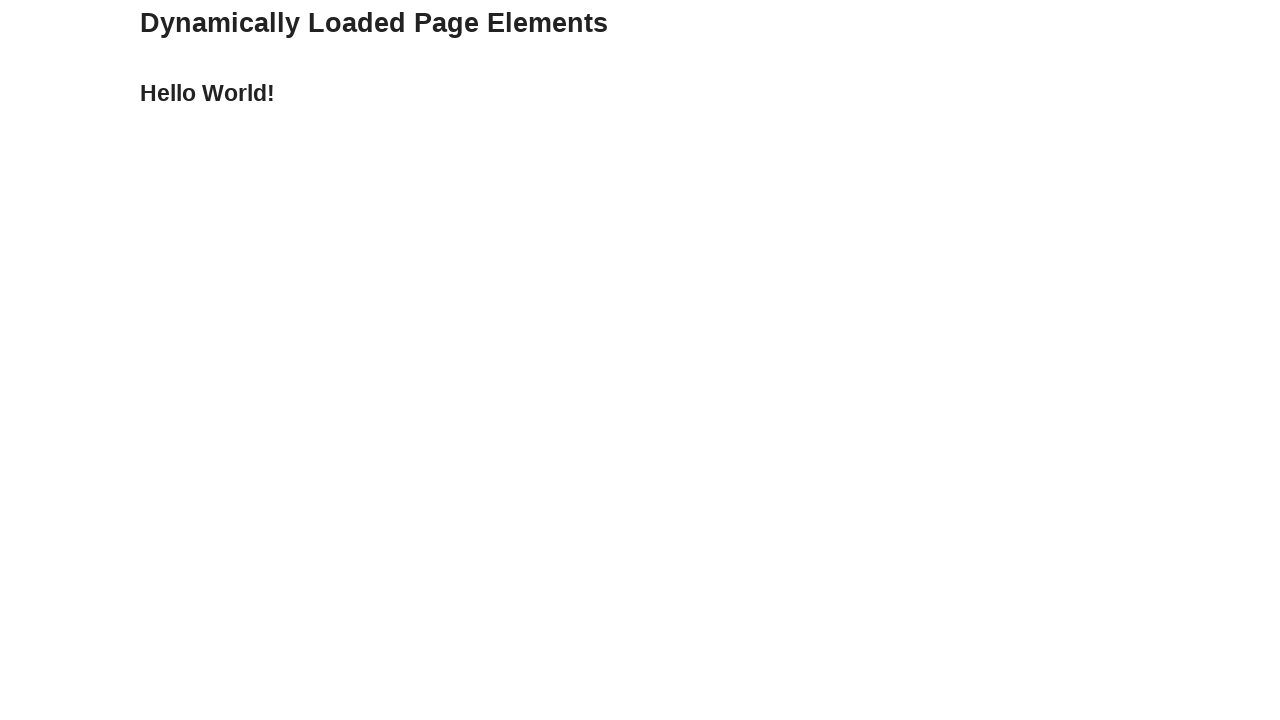

Verified 'Hello World!' text content is correct
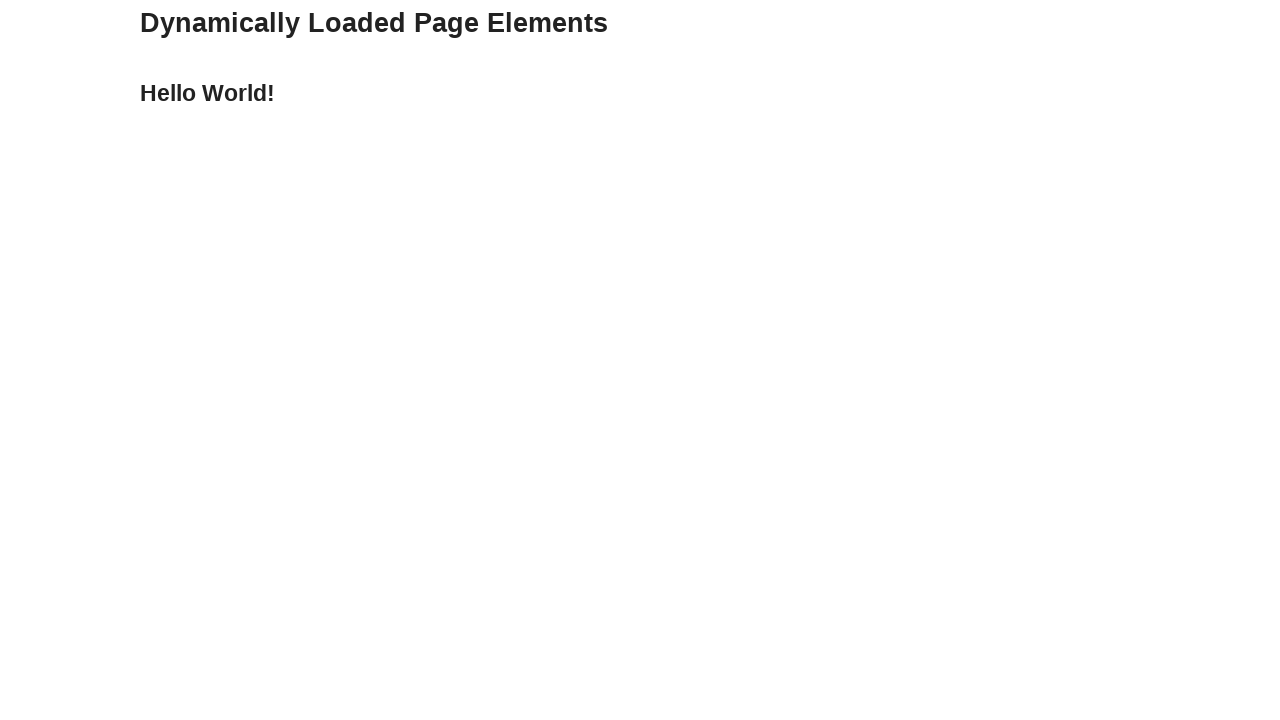

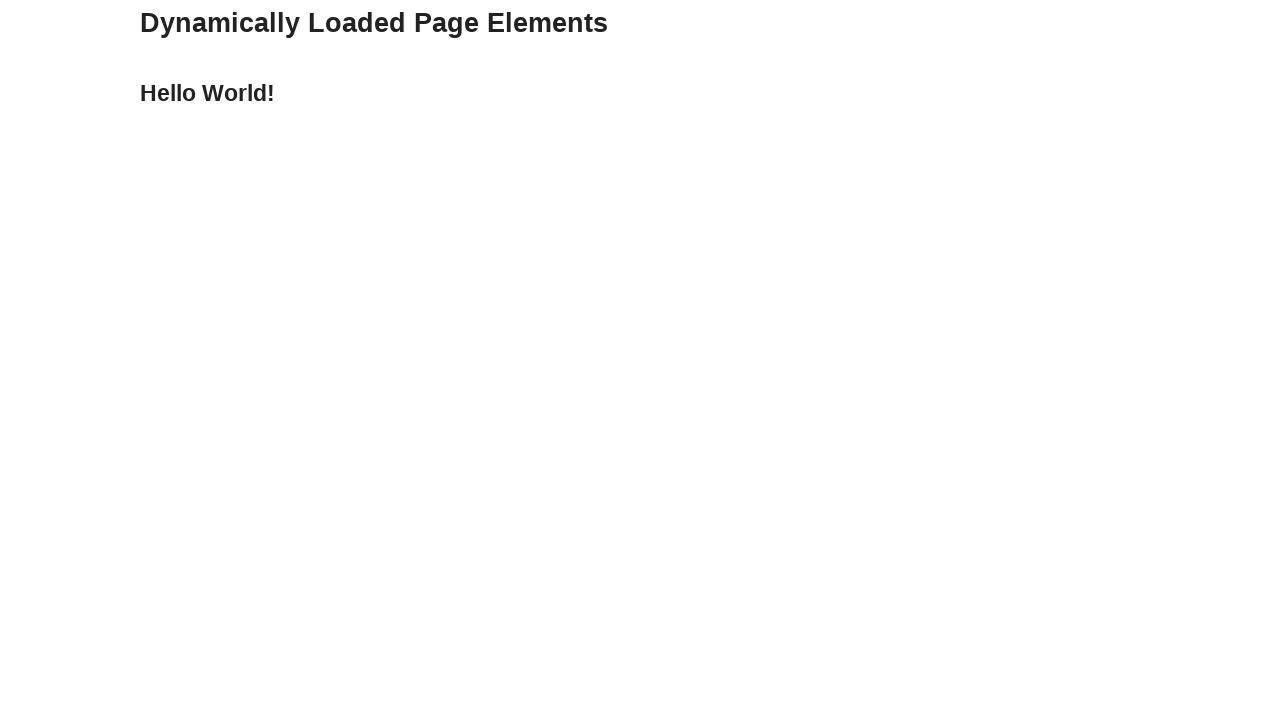